Tests window switching by opening a new window and switching to it based on the page title

Starting URL: https://the-internet.herokuapp.com/windows

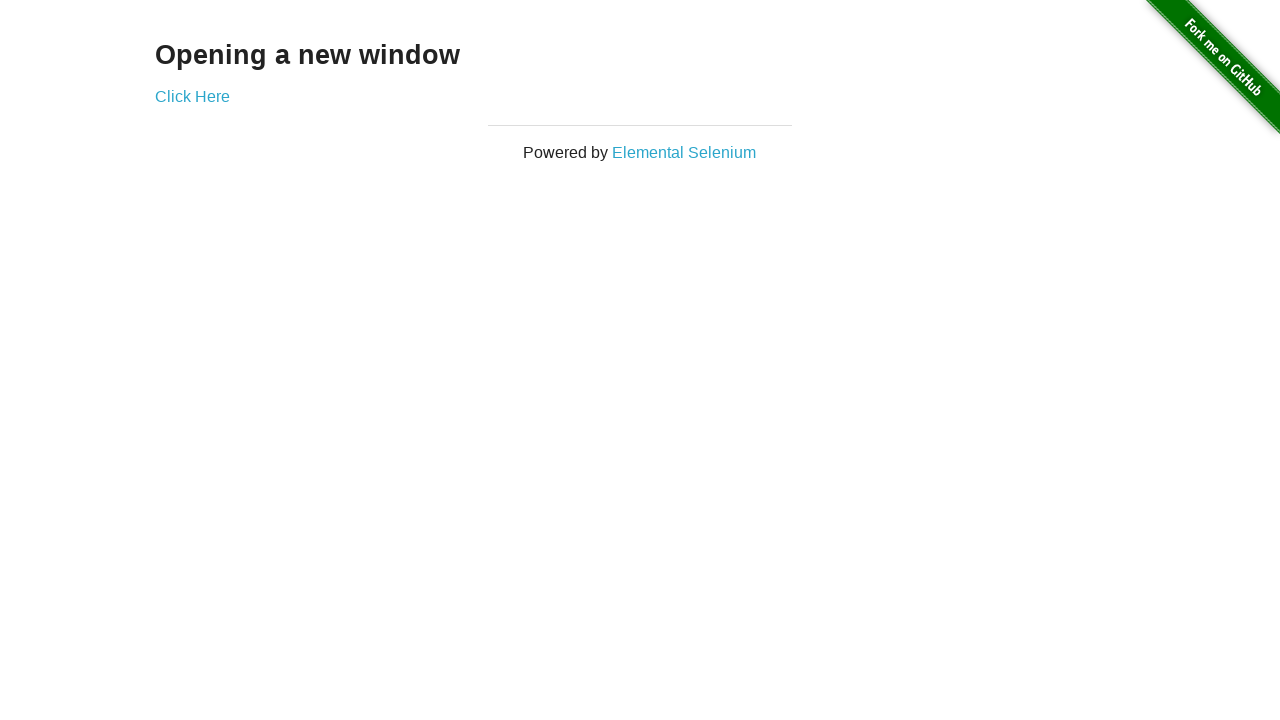

Clicked 'Click Here' link to open a new window at (192, 96) on text='Click Here'
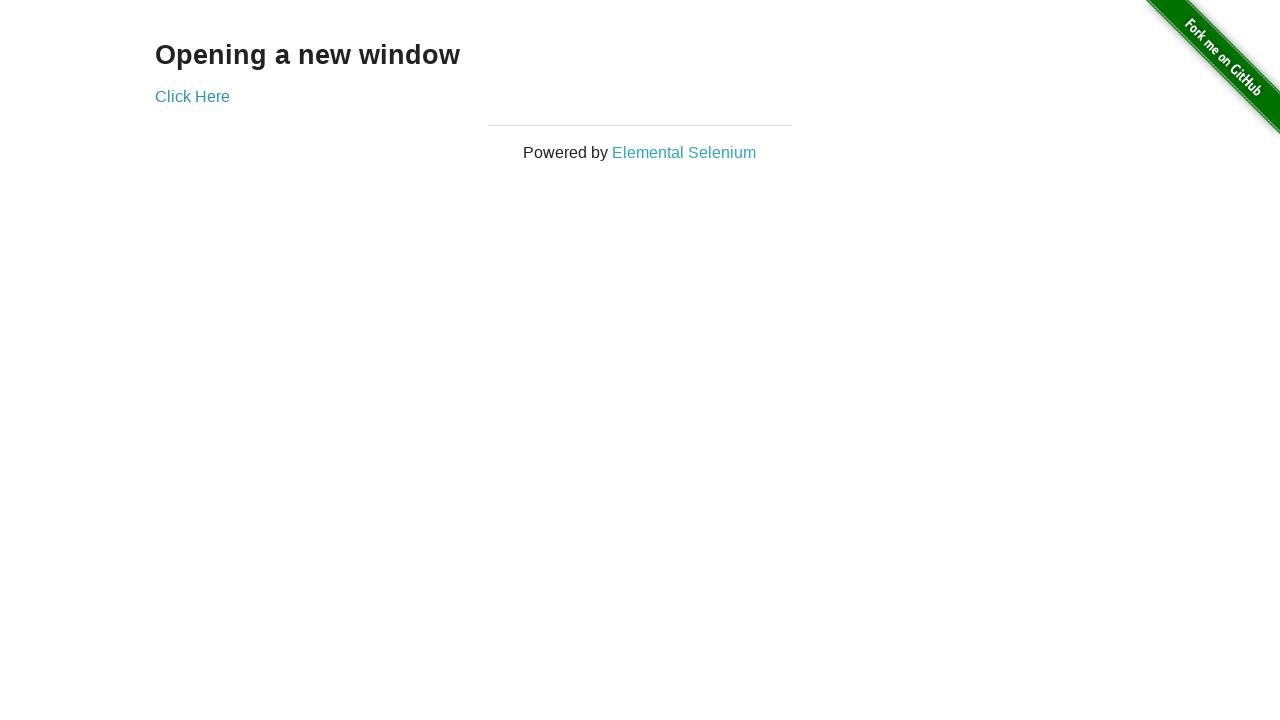

New window opened and captured
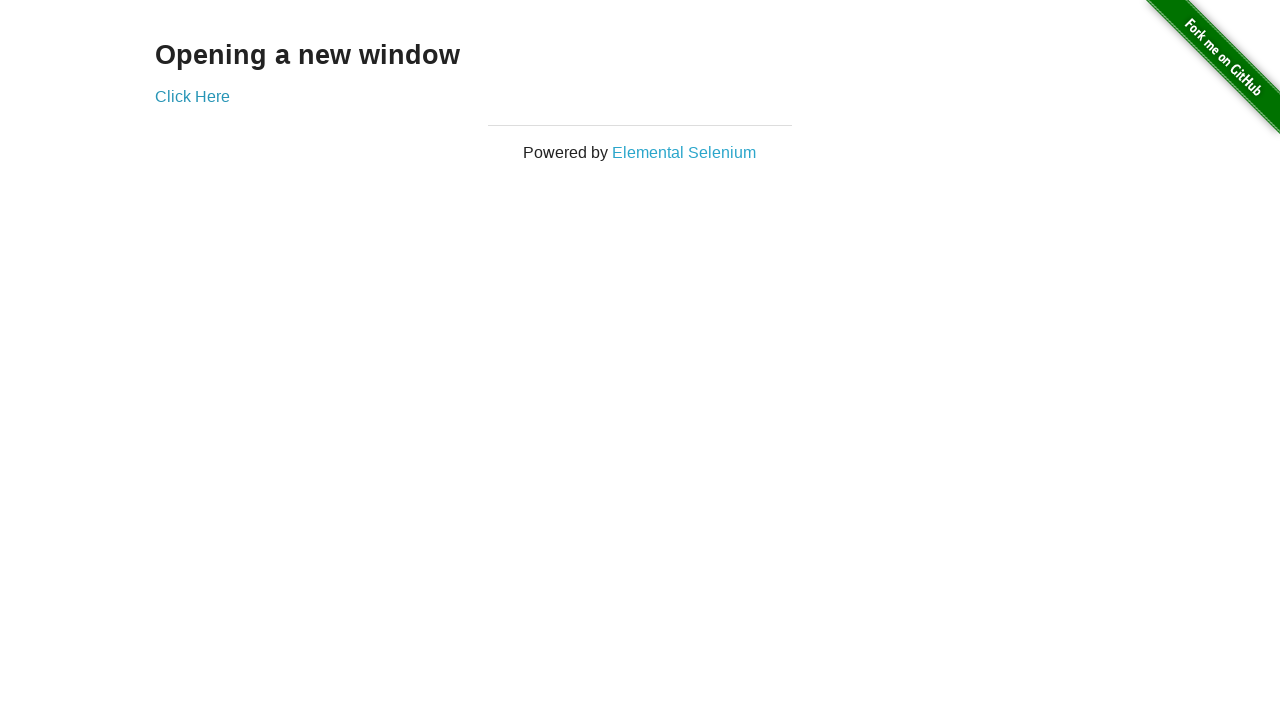

New window page loaded completely
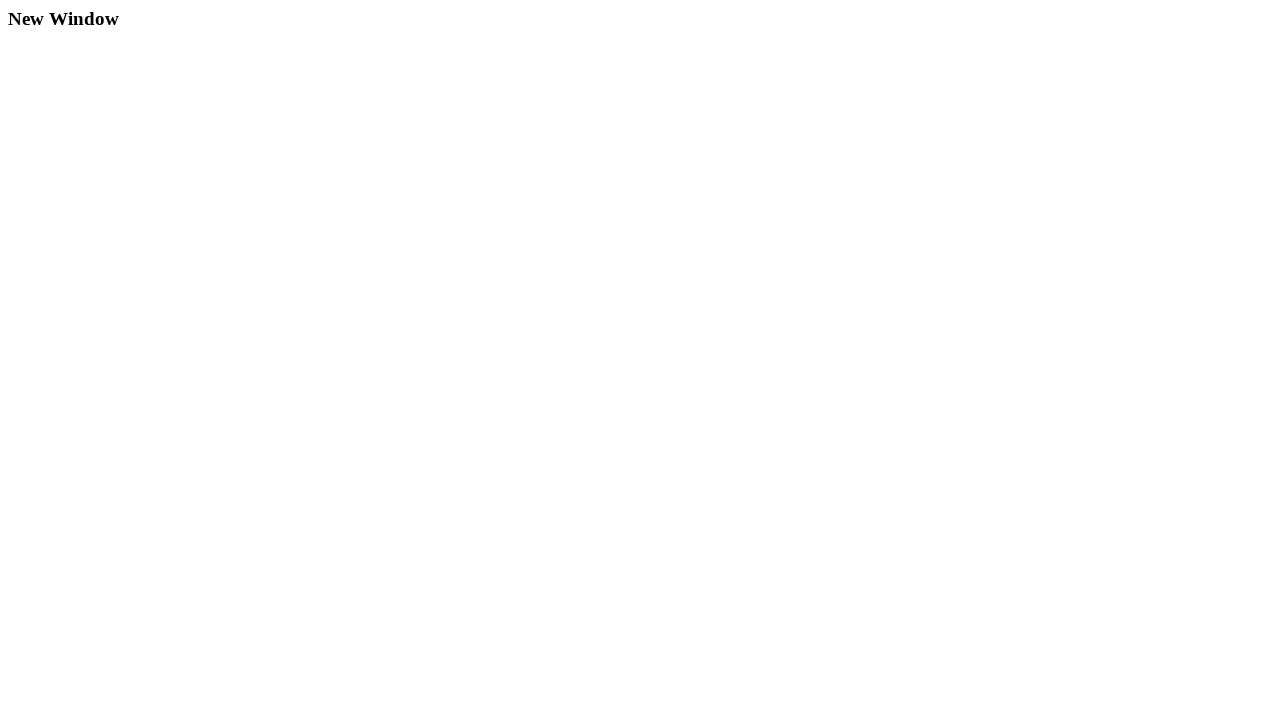

Verified new window title is 'New Window'
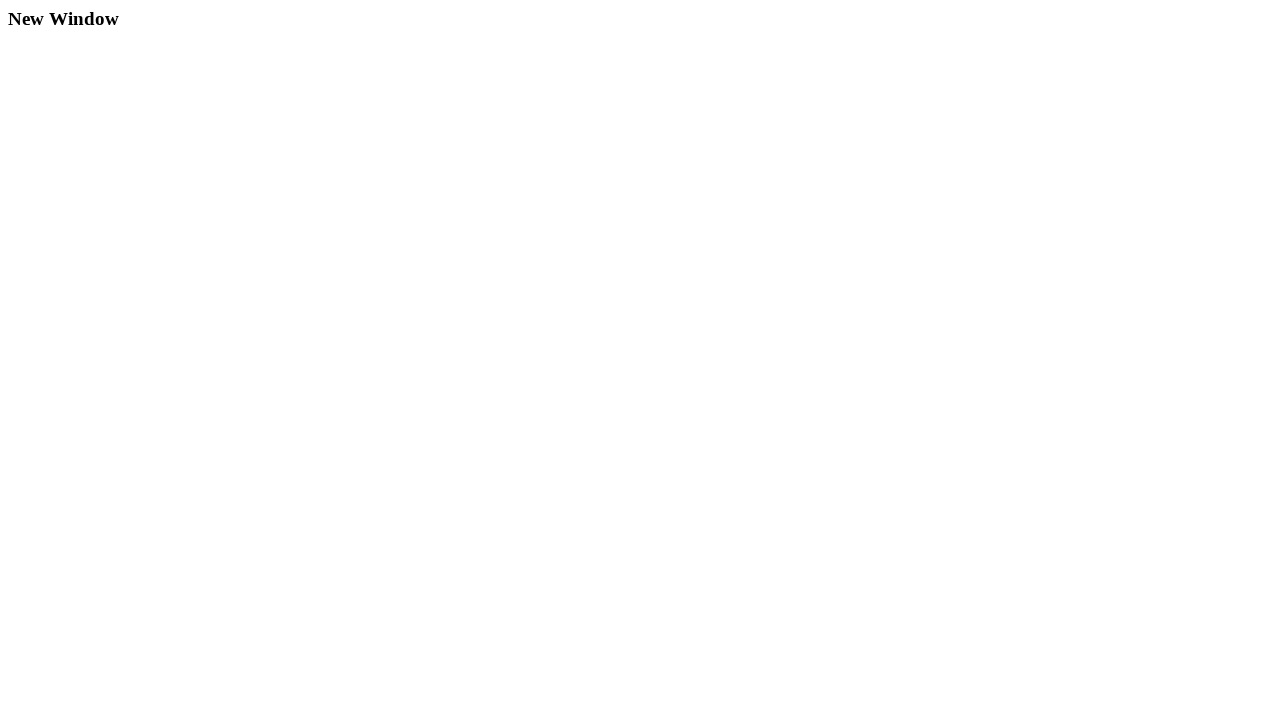

Verified original window is still accessible with title 'The Internet'
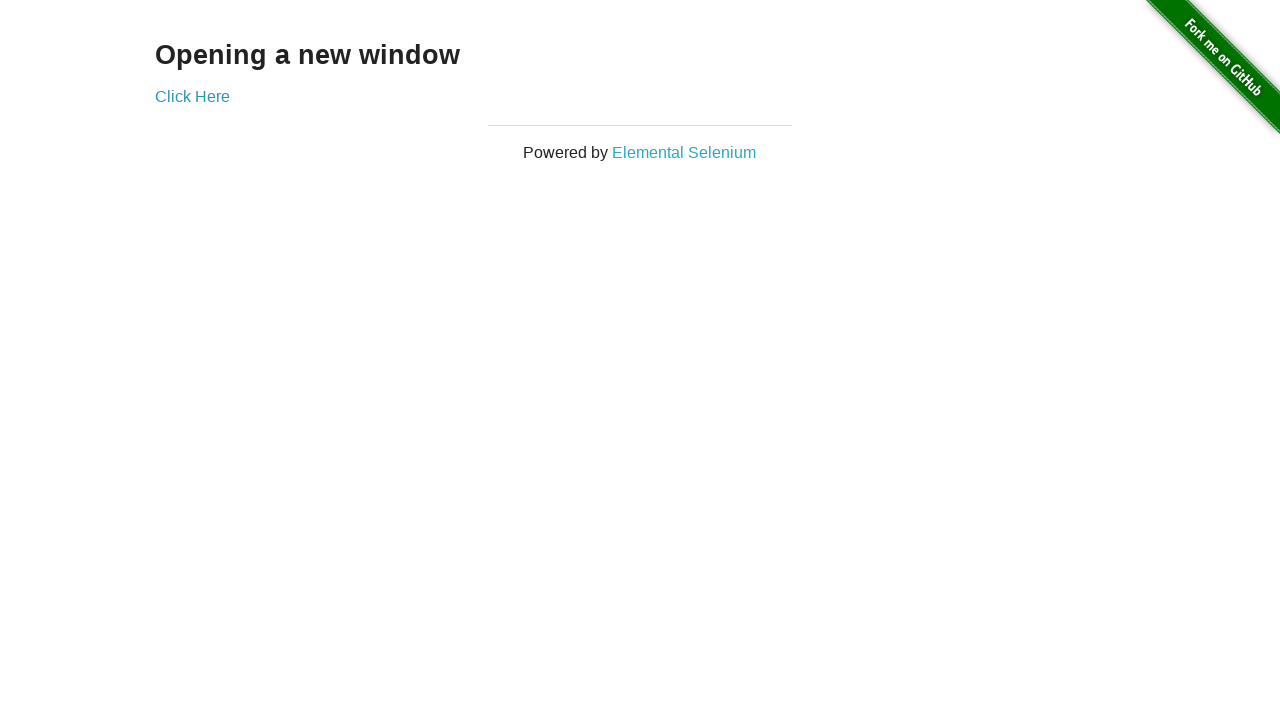

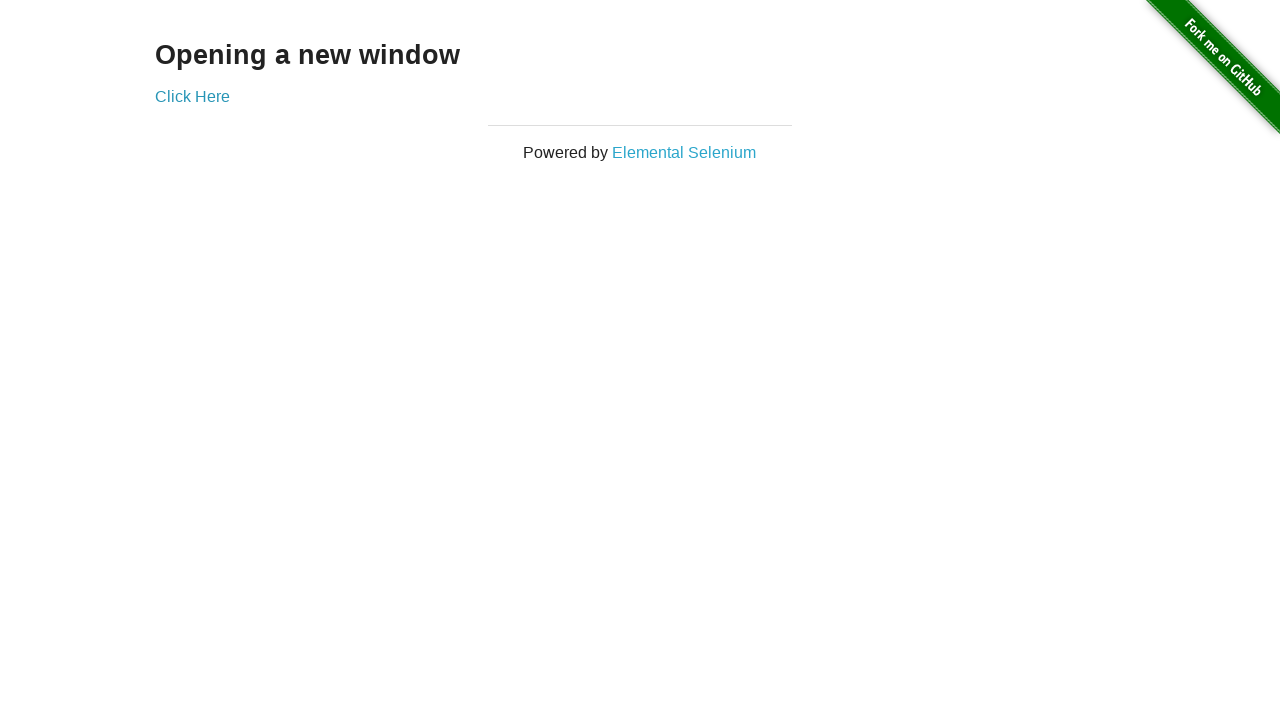